Tests the toggle hide/show functionality by clicking a button to hide a visible text element and verifying it becomes hidden

Starting URL: https://www.w3schools.com/howto/howto_js_toggle_hide_show.asp

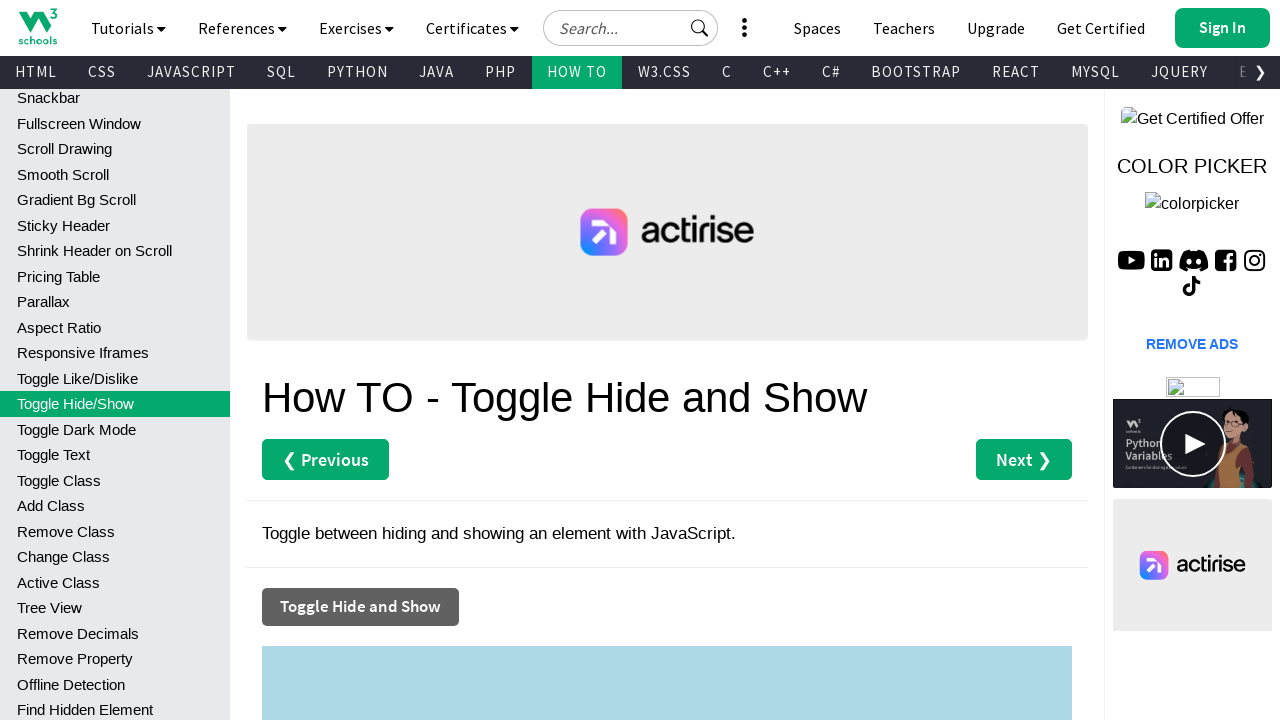

Located the text element with ID 'myDIV'
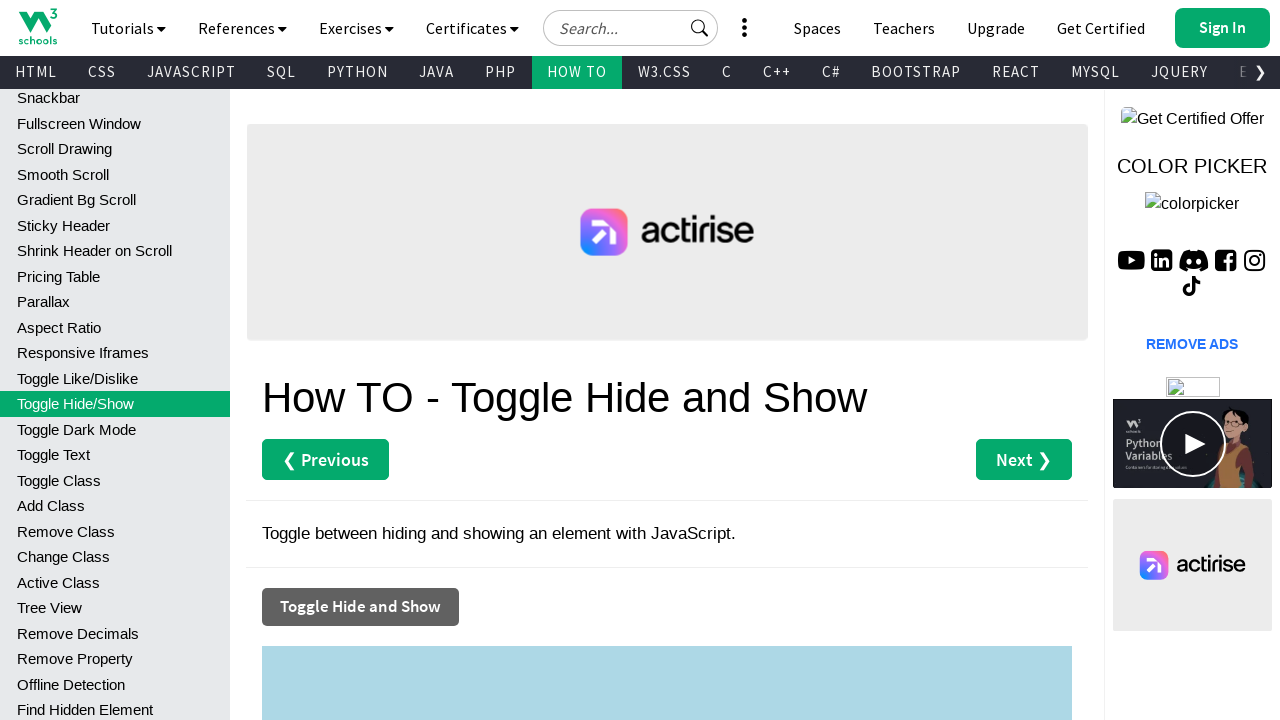

Verified that the text element is initially visible
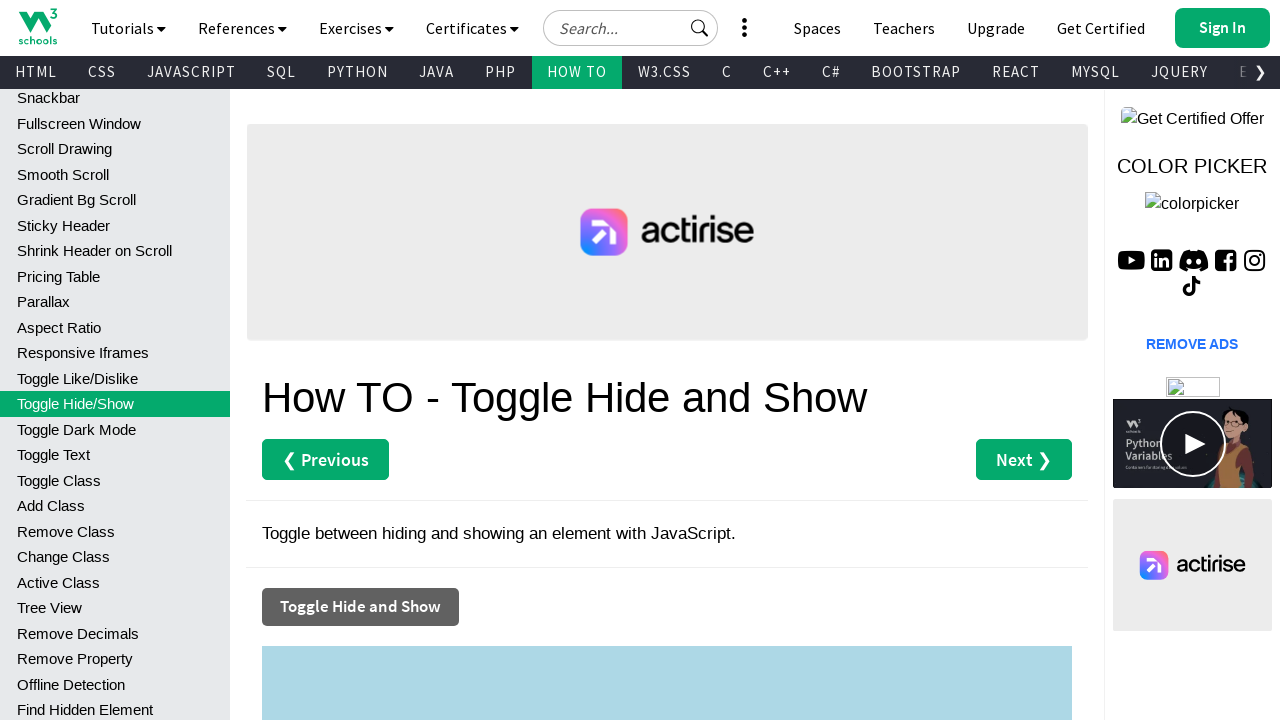

Clicked the 'Toggle Hide and Show' button to hide the text element at (360, 607) on xpath=//*[.='Toggle Hide and Show']
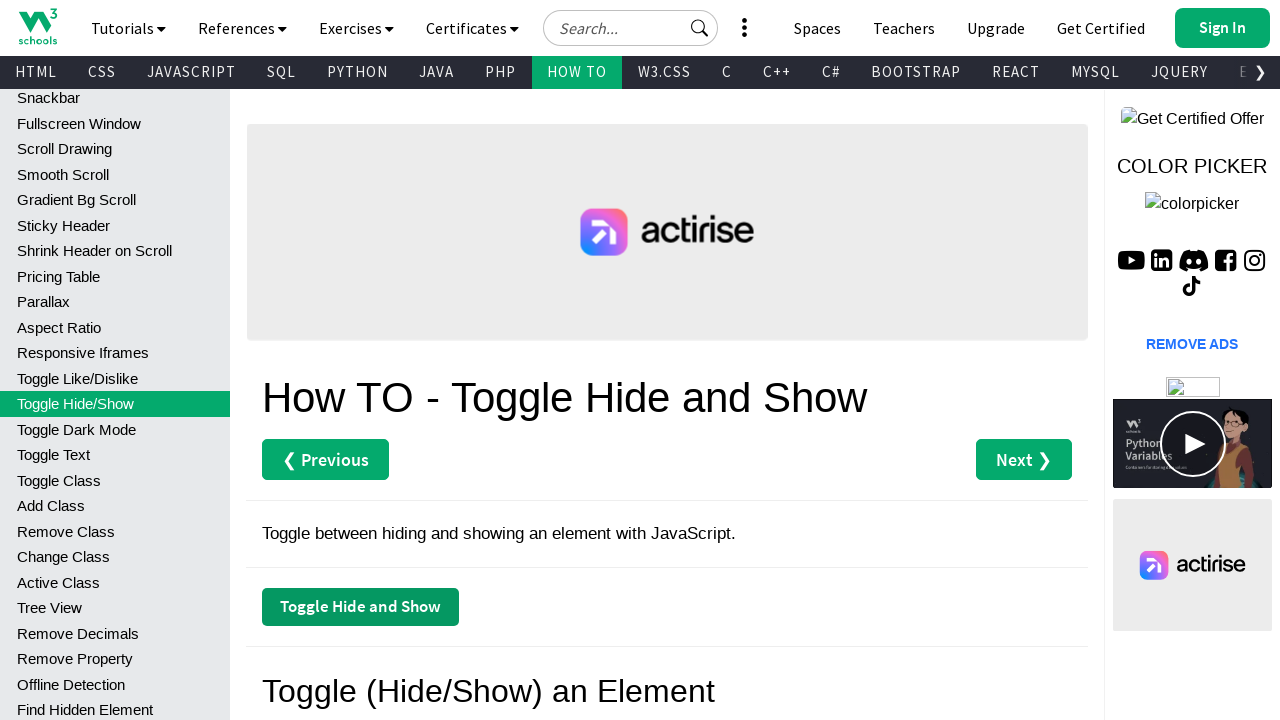

Waited 1 second for the hide animation to complete
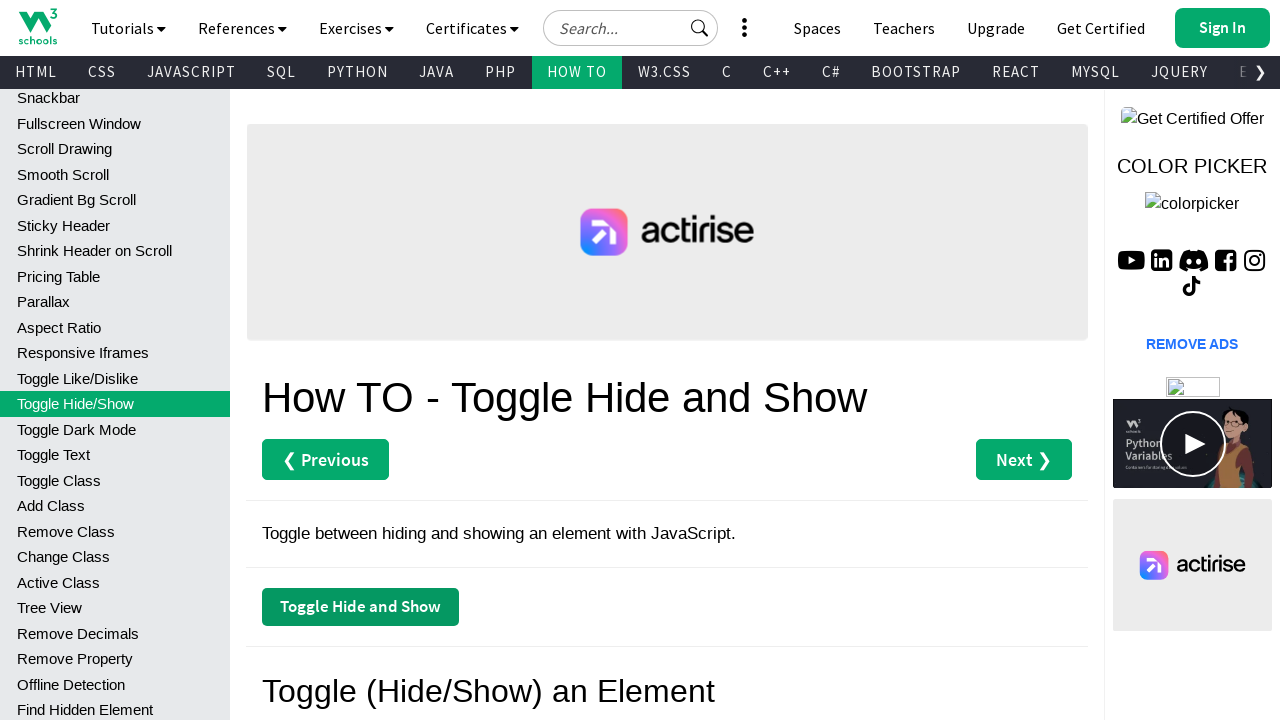

Verified that the text element is now hidden
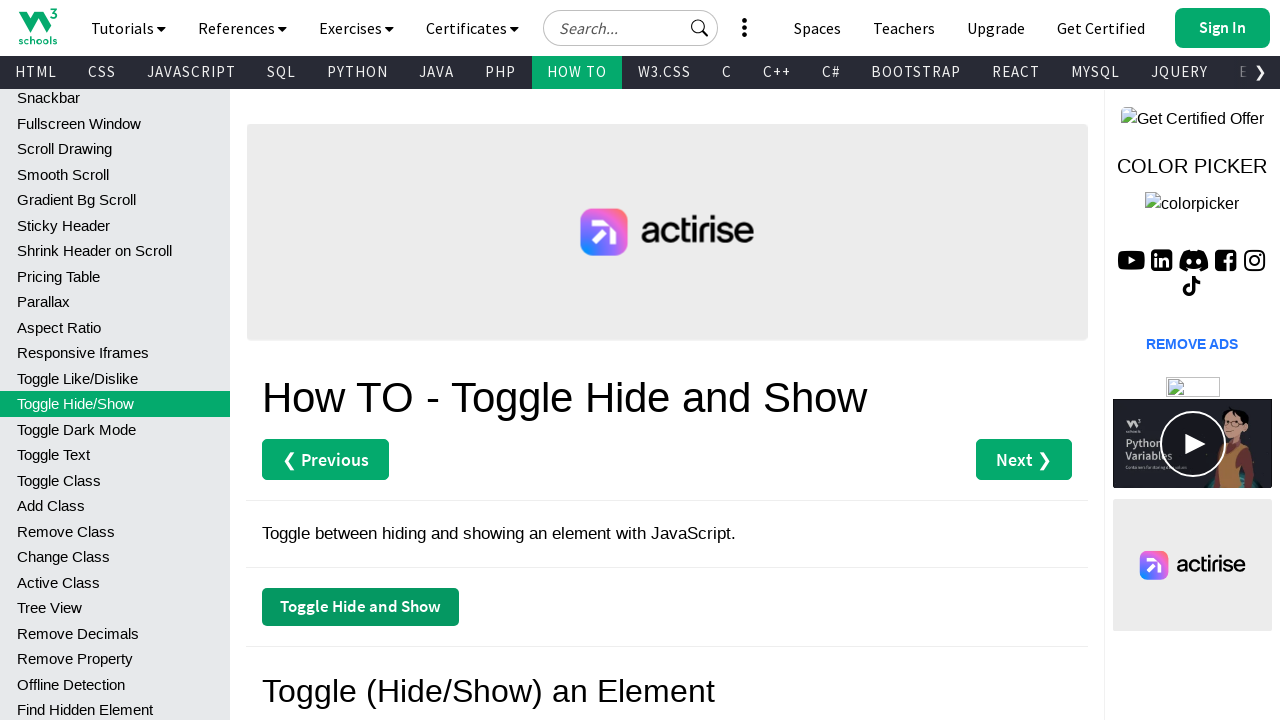

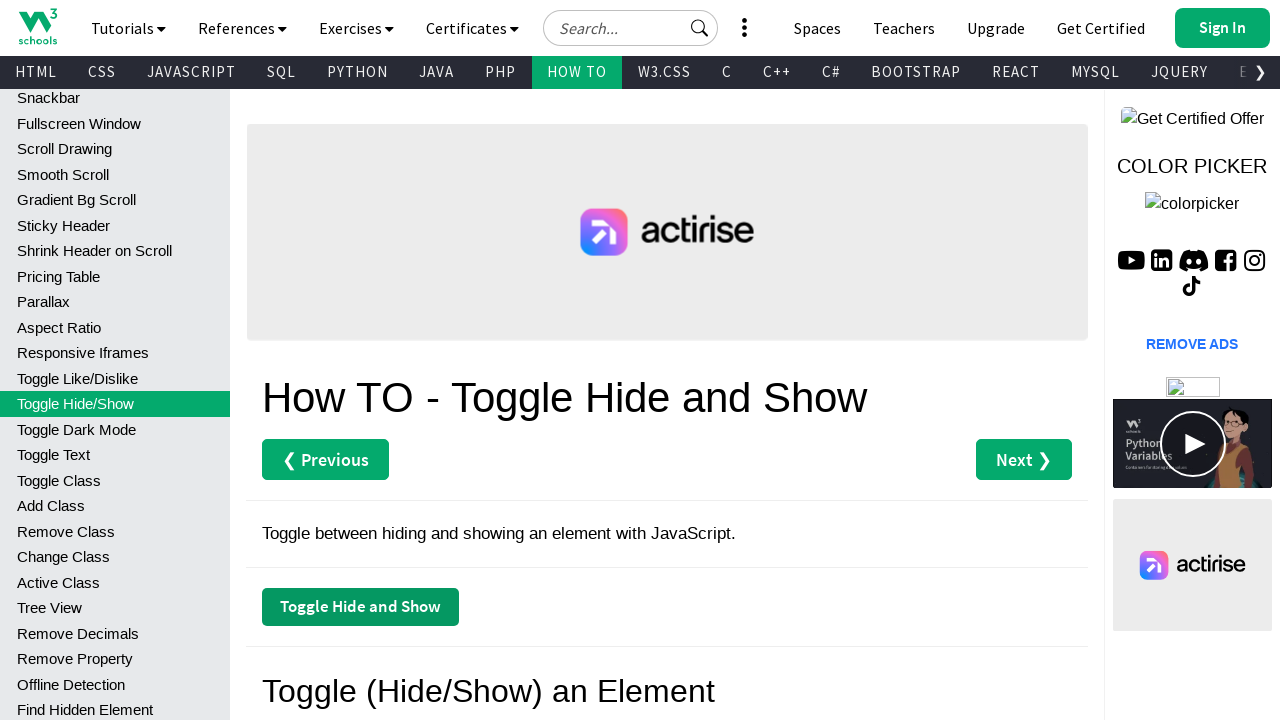